Tests multi-select dropdown functionality by selecting all options, then deselecting all, and verifying multi-select capability

Starting URL: https://syntaxprojects.com/basic-select-dropdown-demo.php

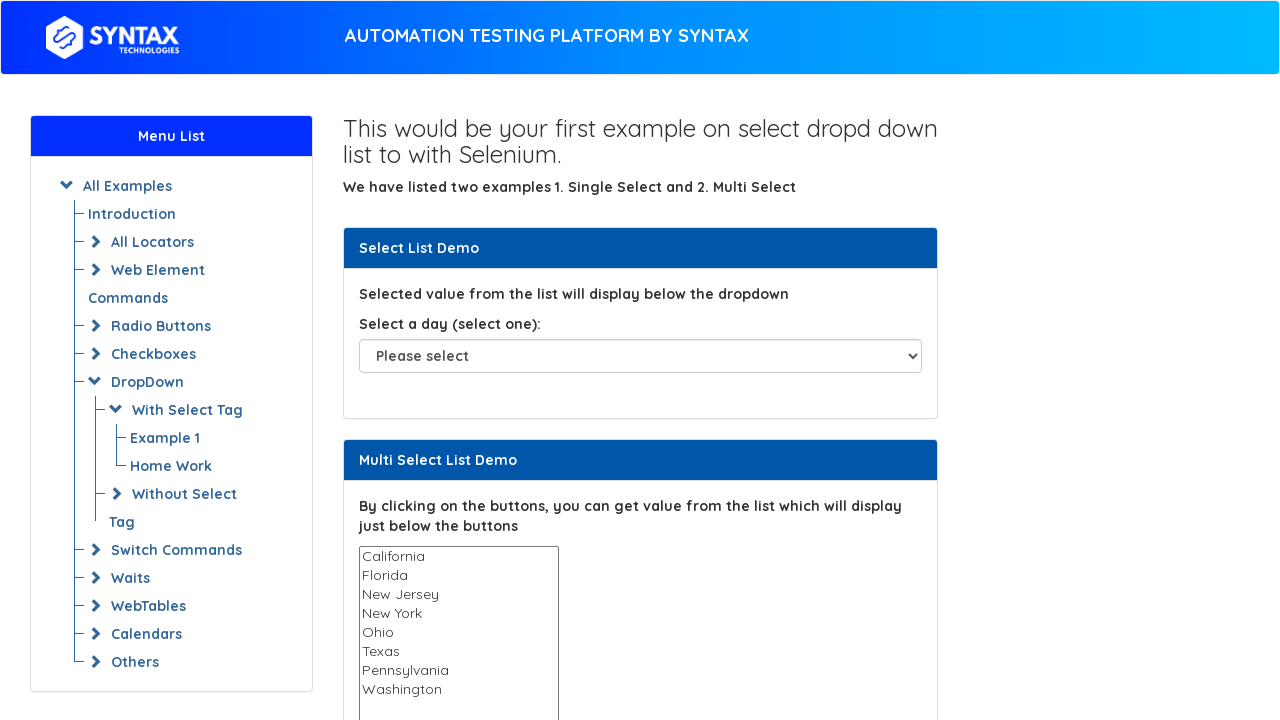

Located multi-select dropdown element
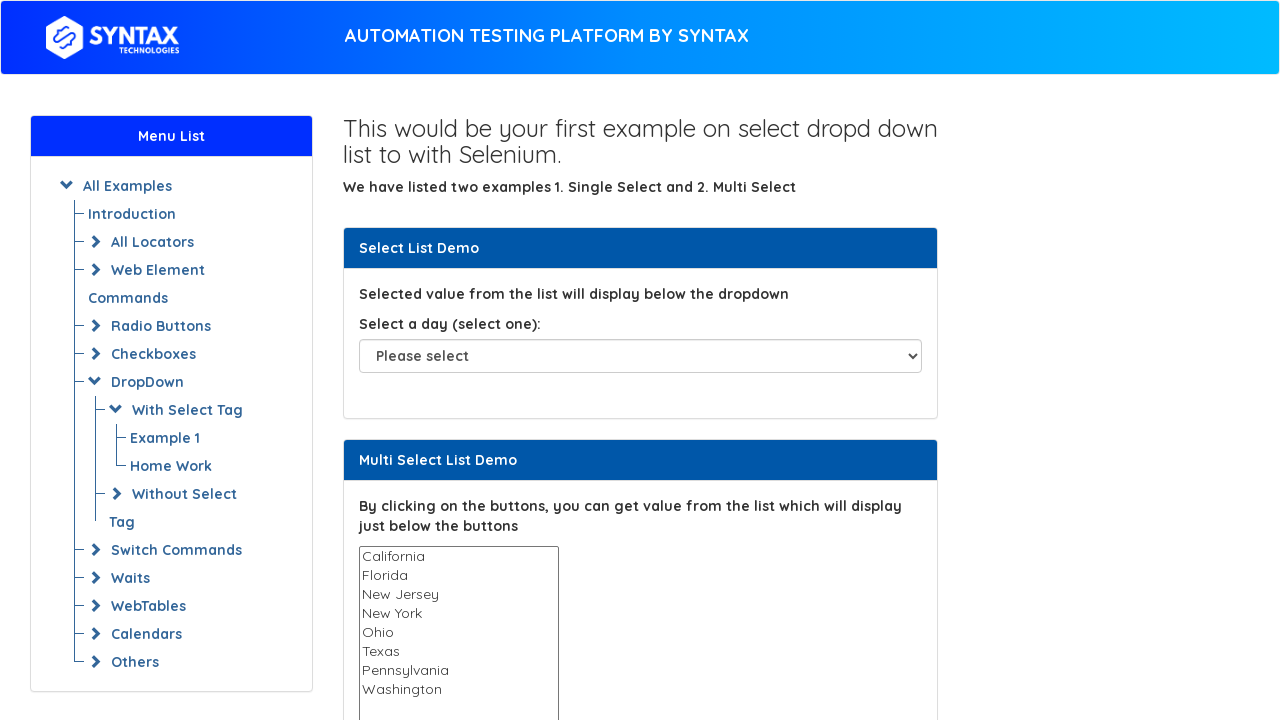

Retrieved all options from the dropdown
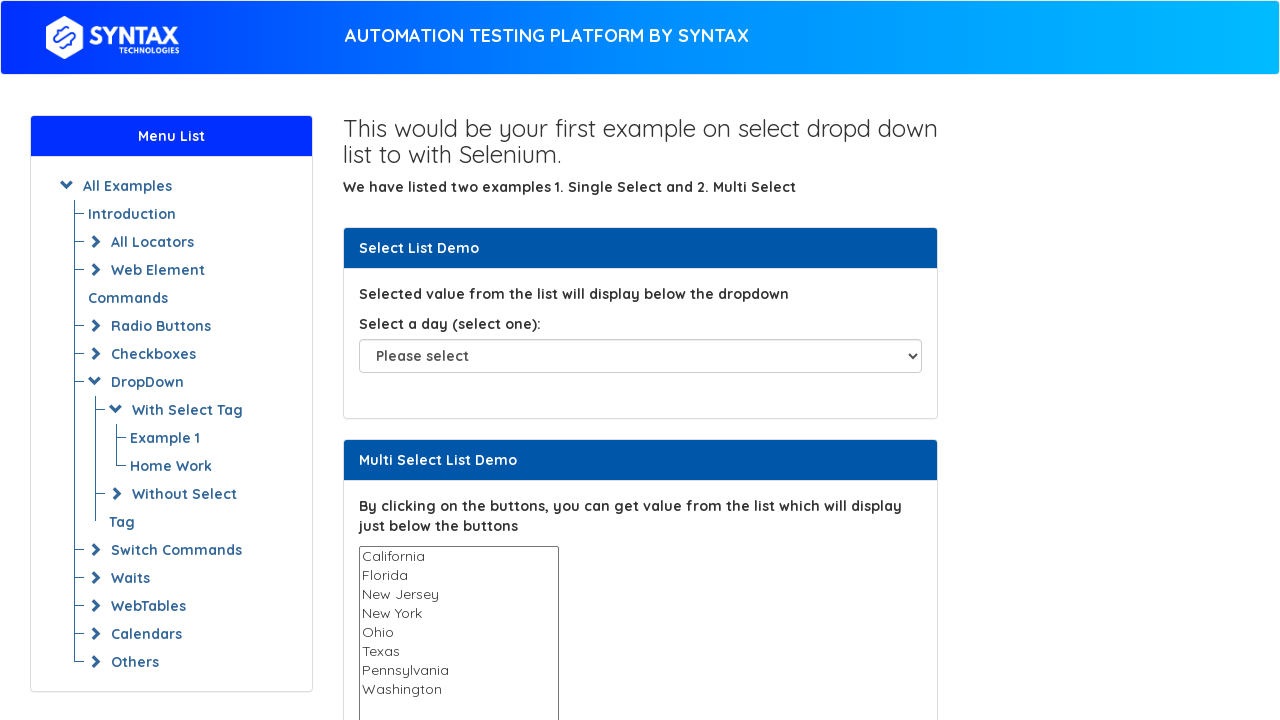

Selected option at index 0 on select#multi-select
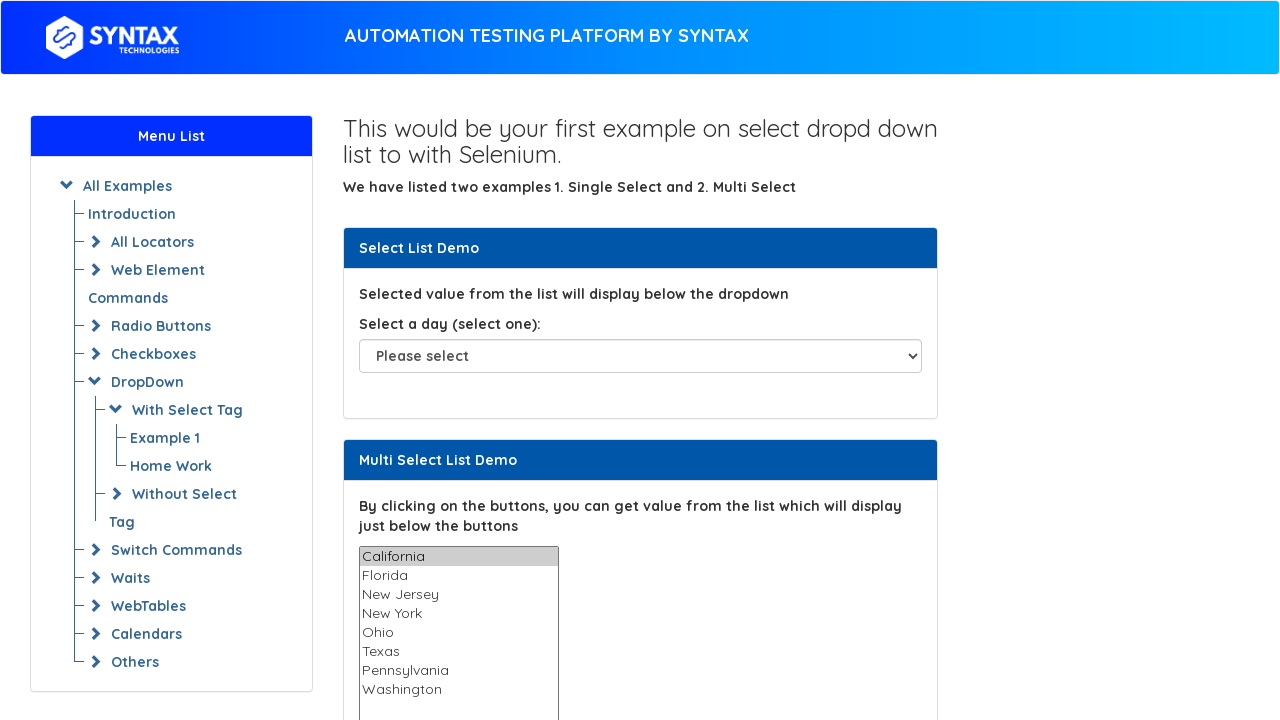

Selected option at index 1 on select#multi-select
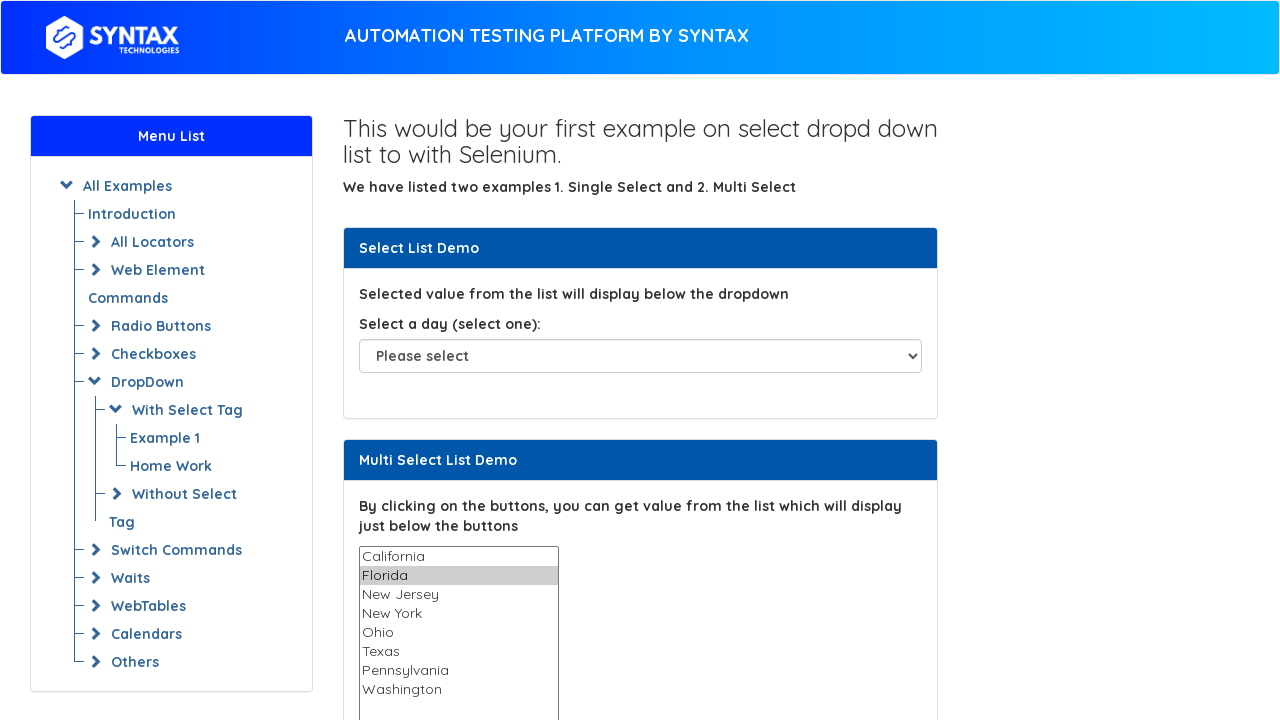

Selected option at index 2 on select#multi-select
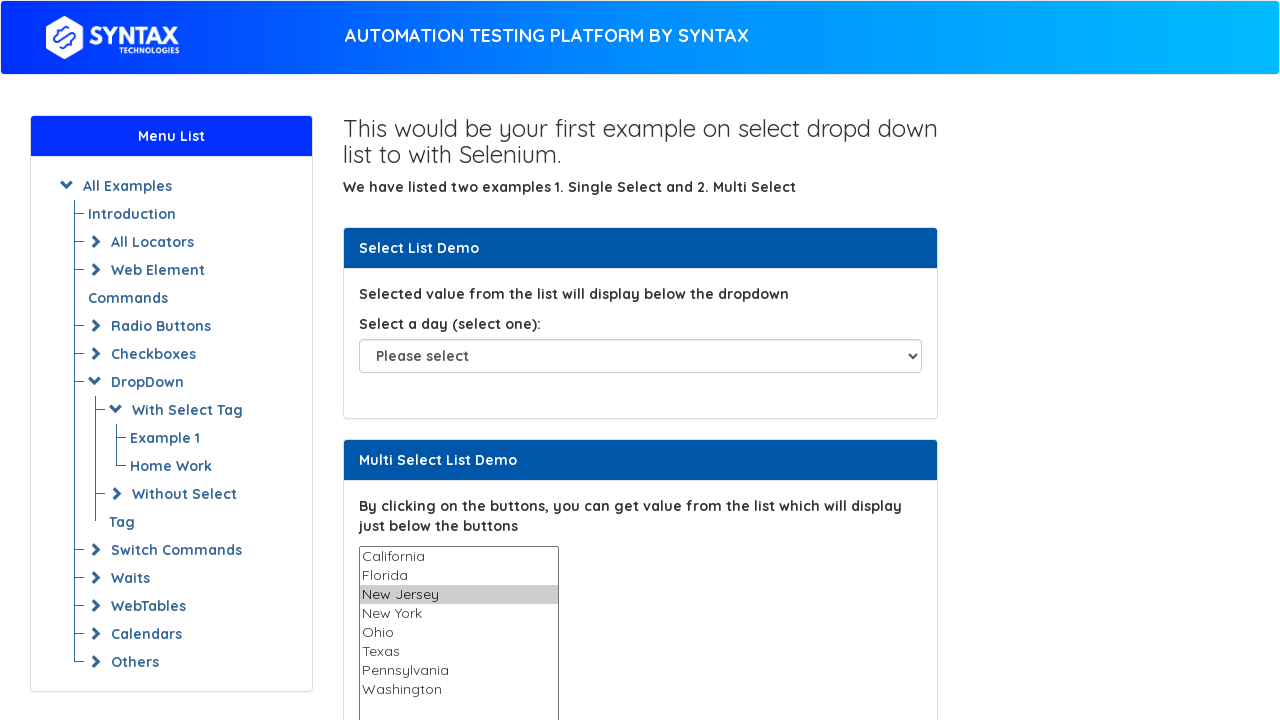

Selected option at index 3 on select#multi-select
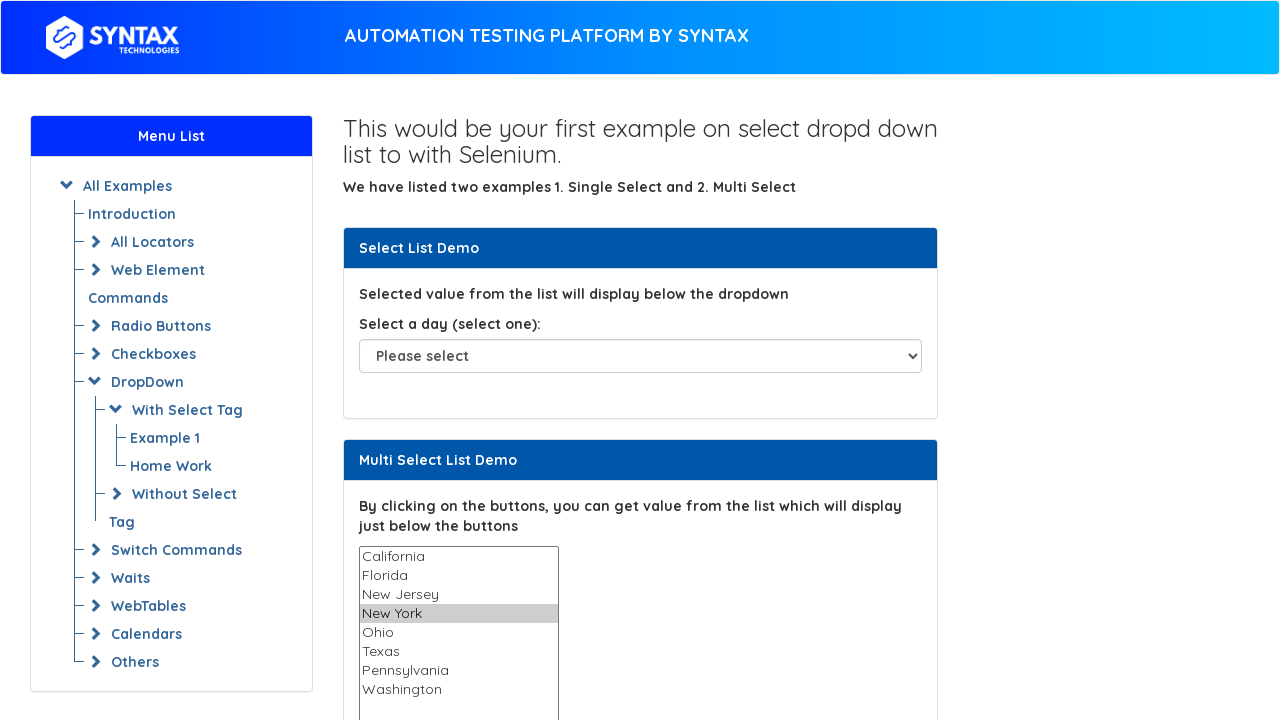

Selected option at index 4 on select#multi-select
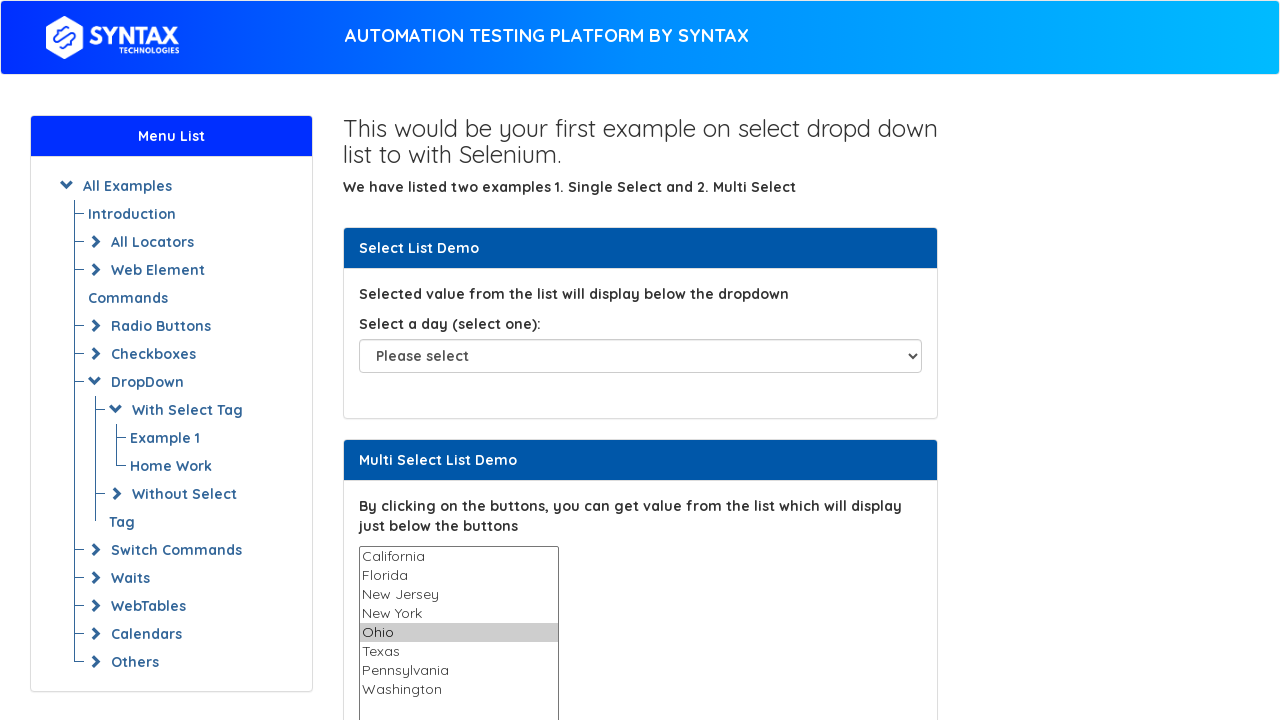

Selected option at index 5 on select#multi-select
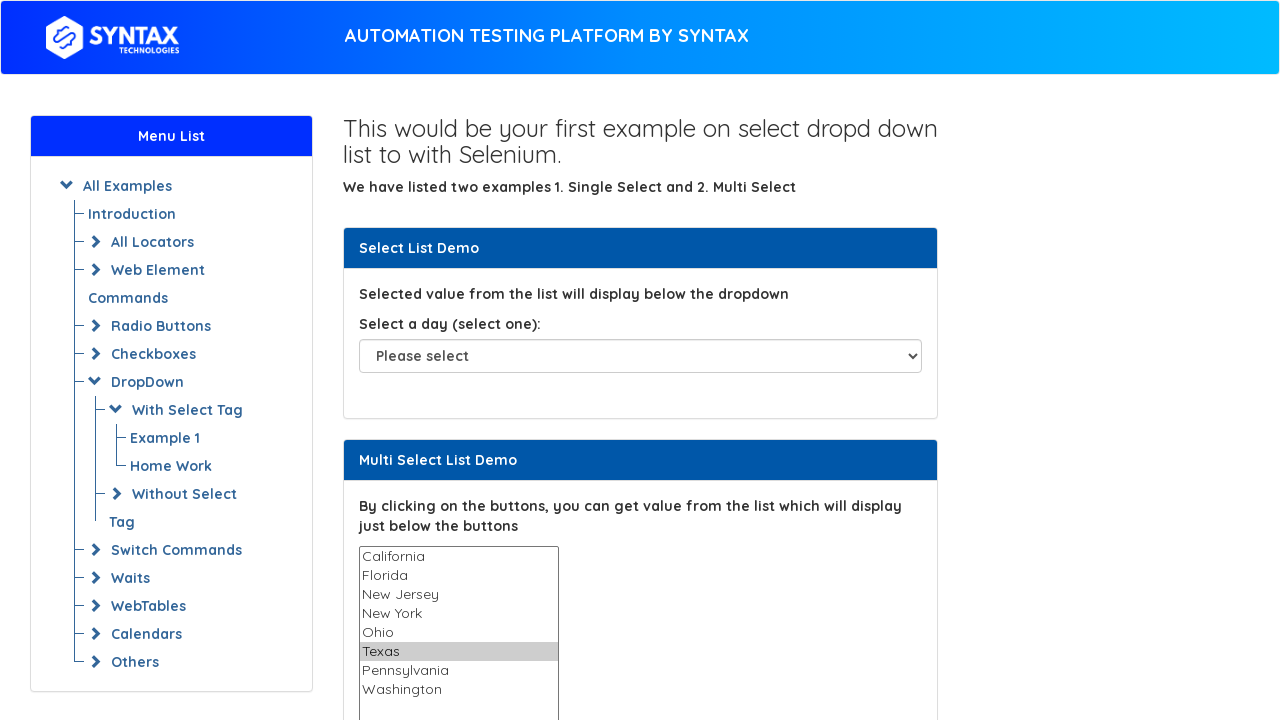

Selected option at index 6 on select#multi-select
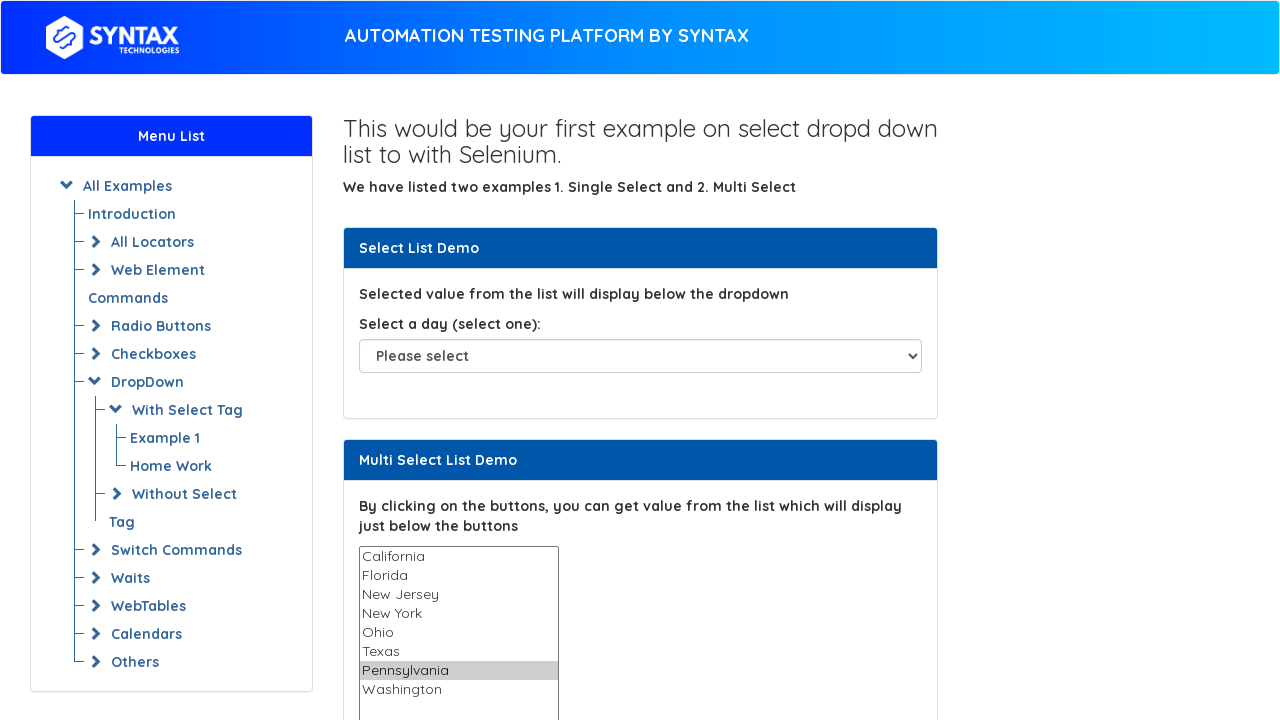

Selected option at index 7 on select#multi-select
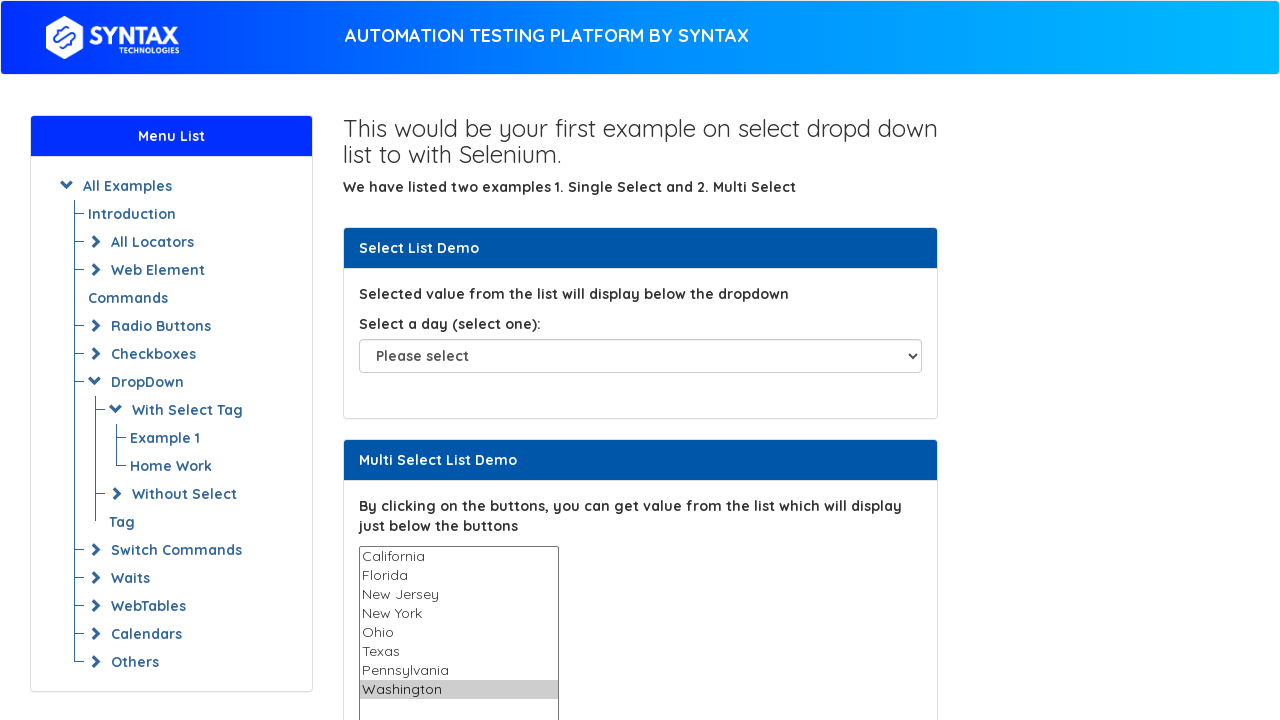

Deselected all options by setting selectedIndex to -1
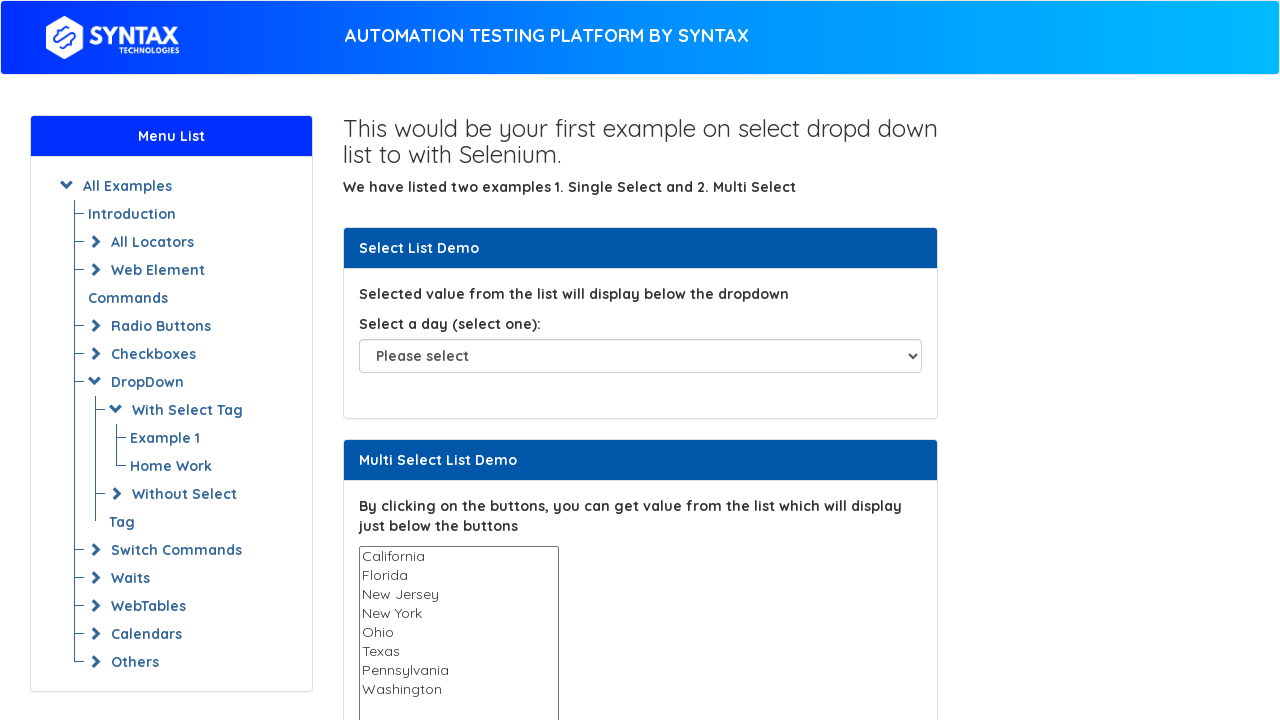

Cleared all selections using empty array on select#multi-select
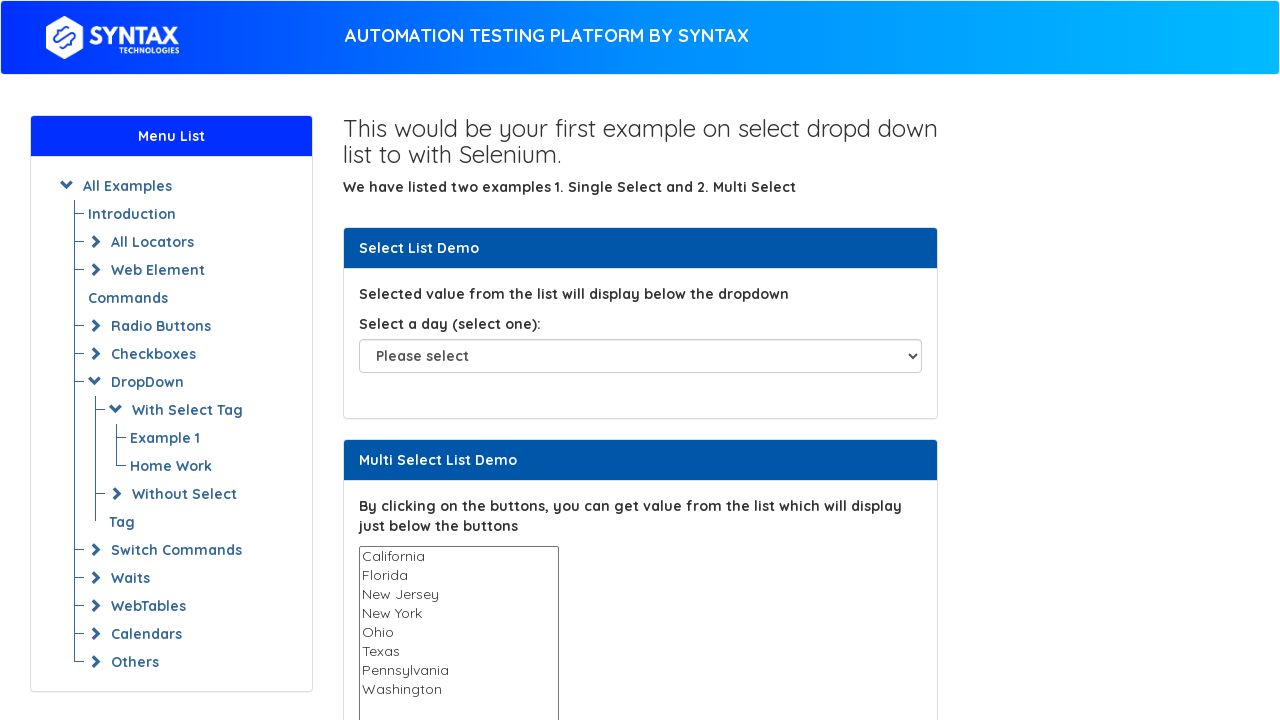

Verified multi-select capability: True
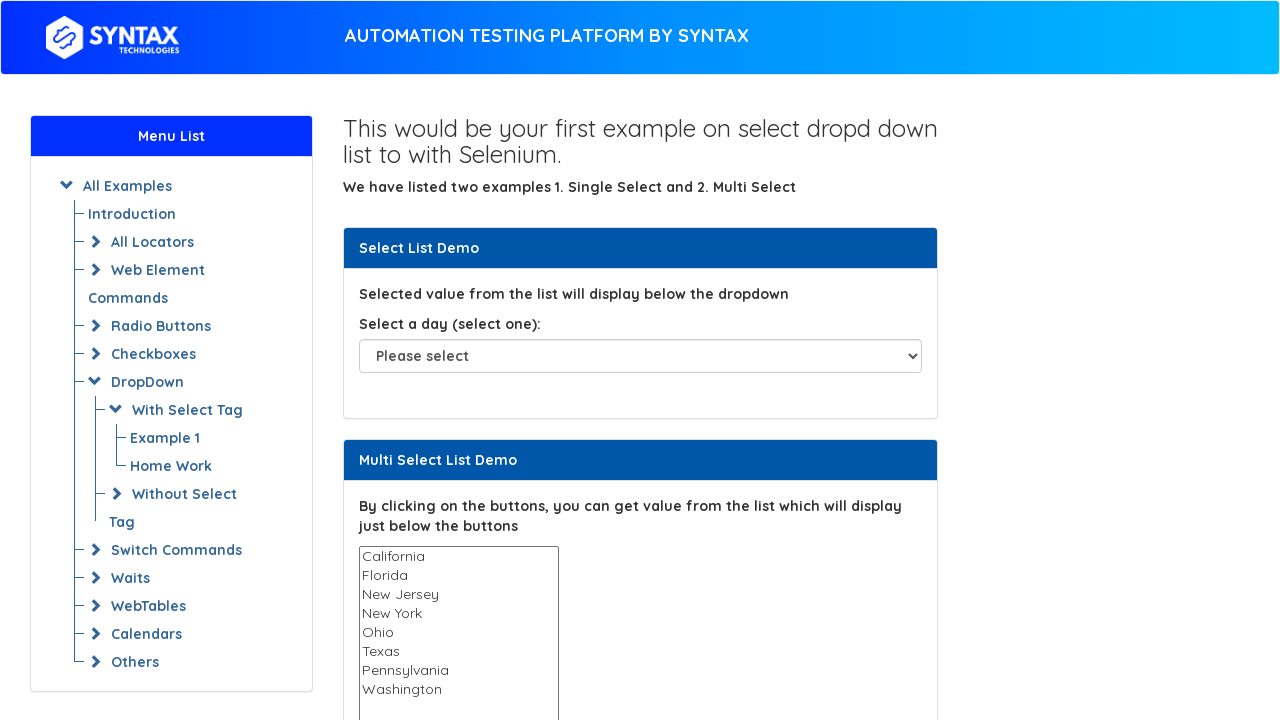

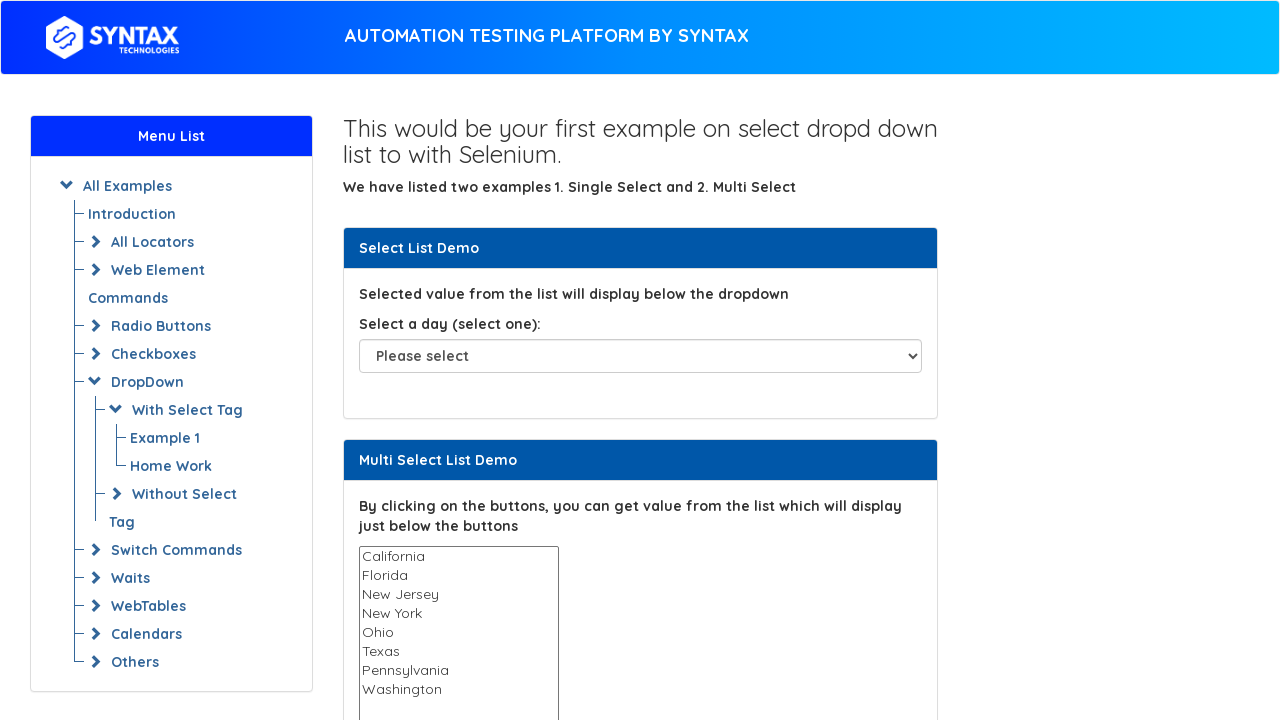